Tests entering a number into a prompt popup dialog and verifying the entered number appears in the result text

Starting URL: https://kristinek.github.io/site/examples/alerts_popups

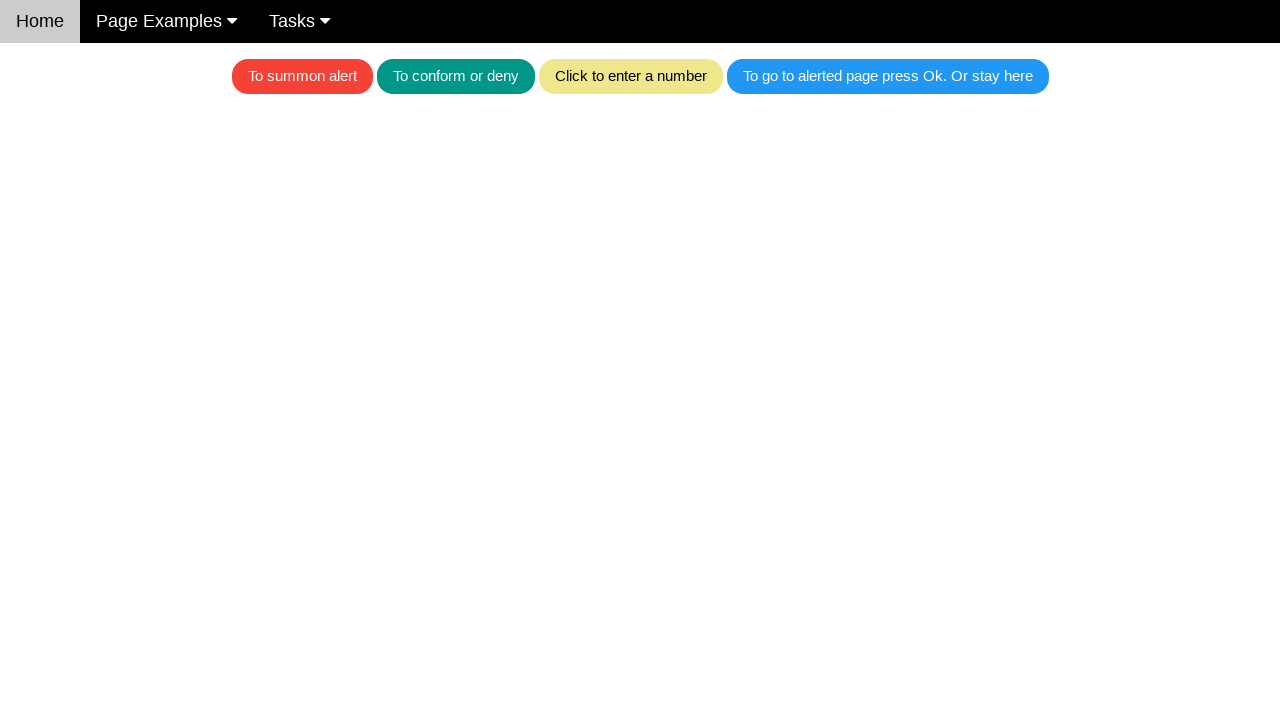

Set up dialog handler to accept prompt with number '20'
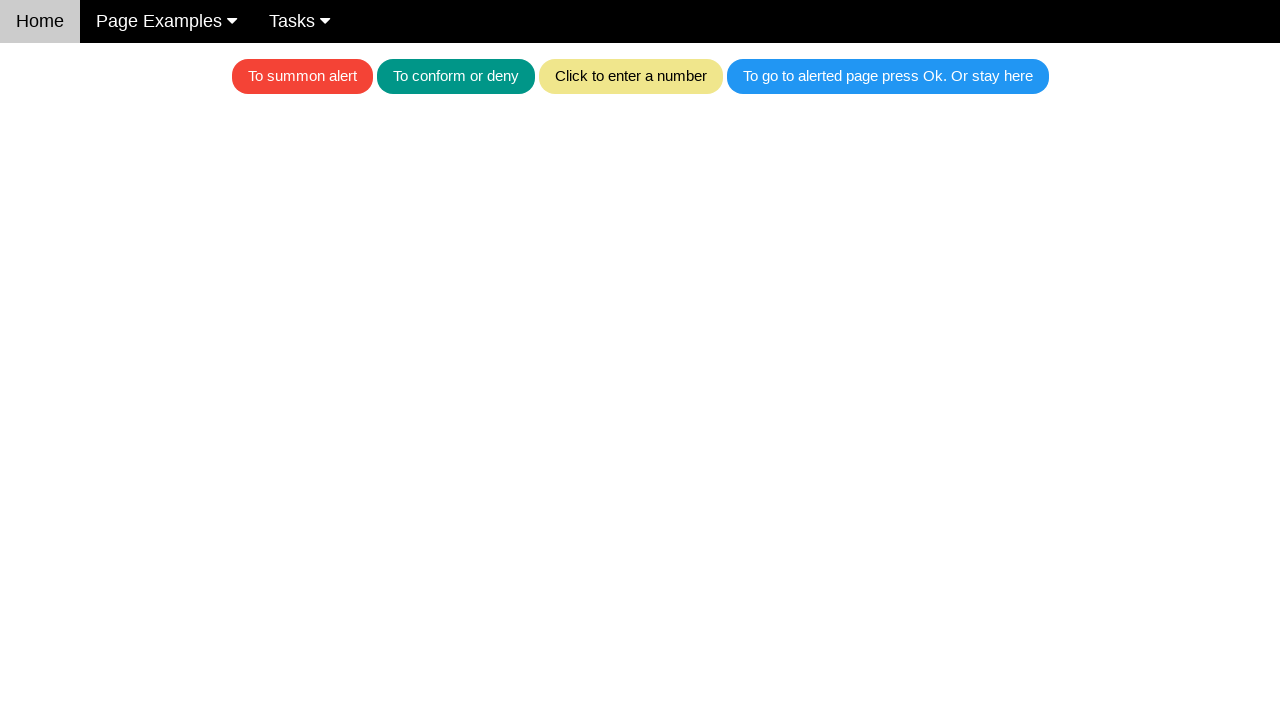

Clicked khaki button to trigger prompt popup at (630, 76) on .w3-khaki
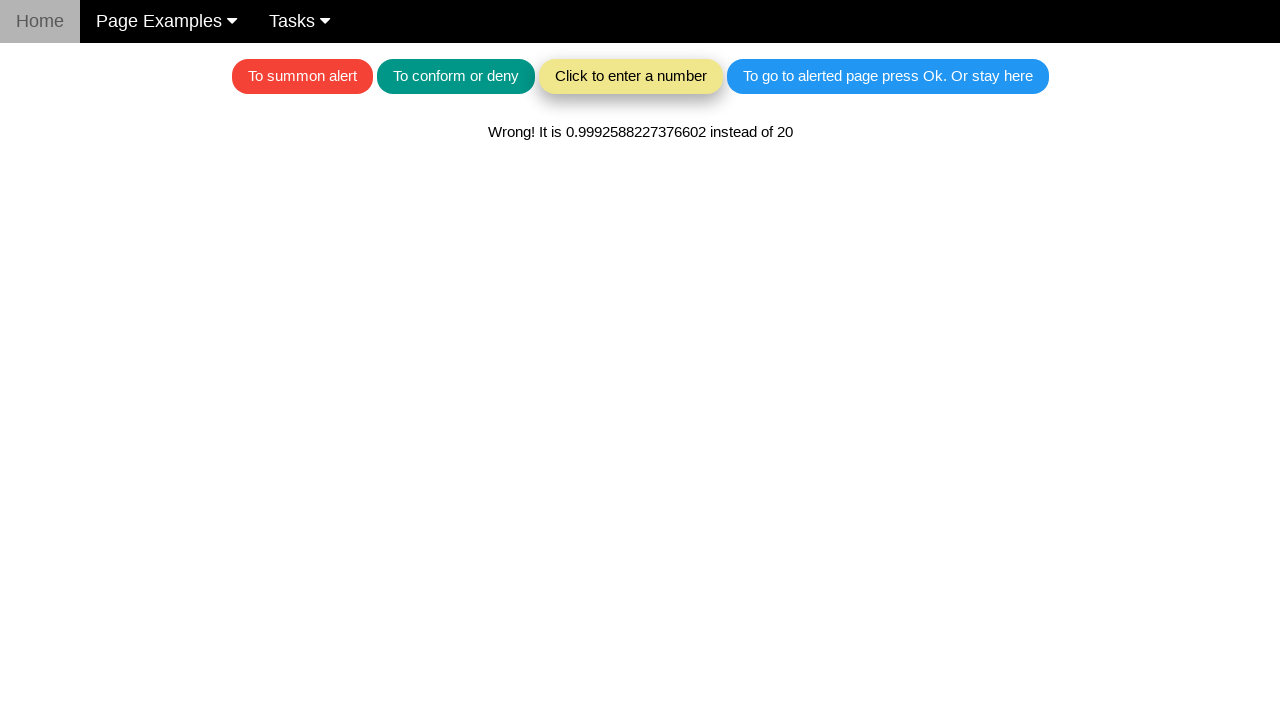

Result text appeared on page after entering number in prompt
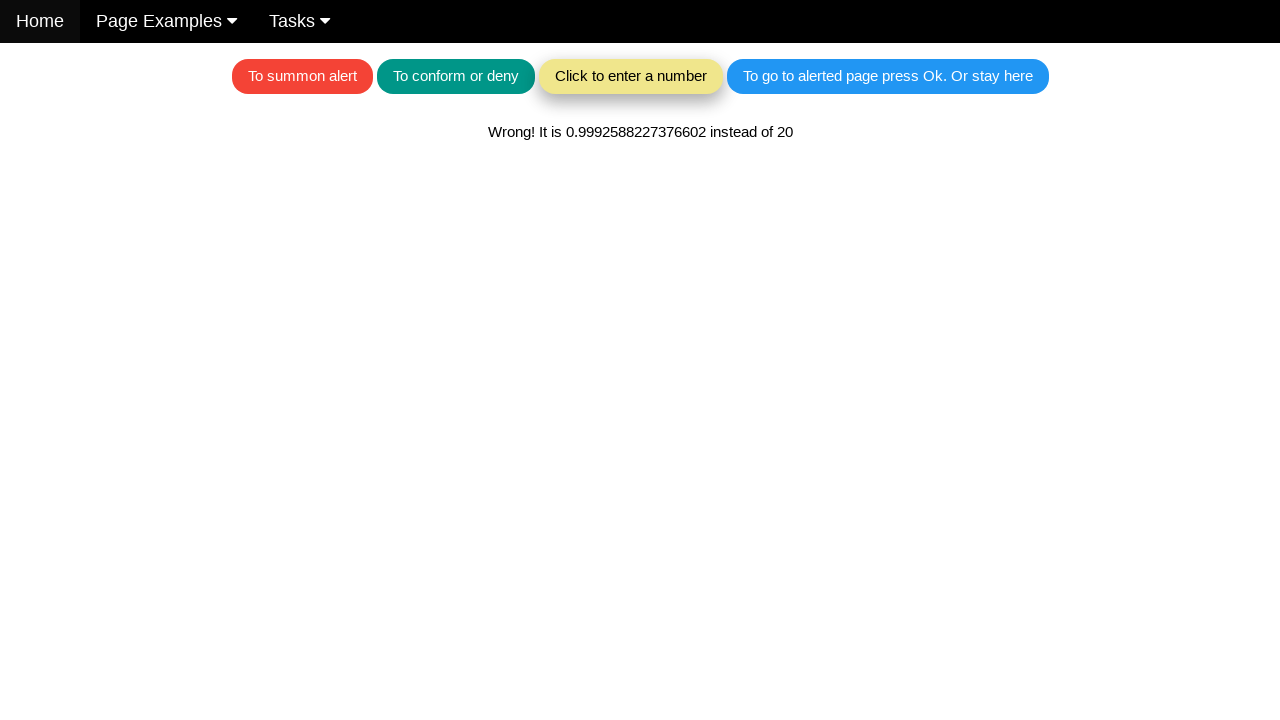

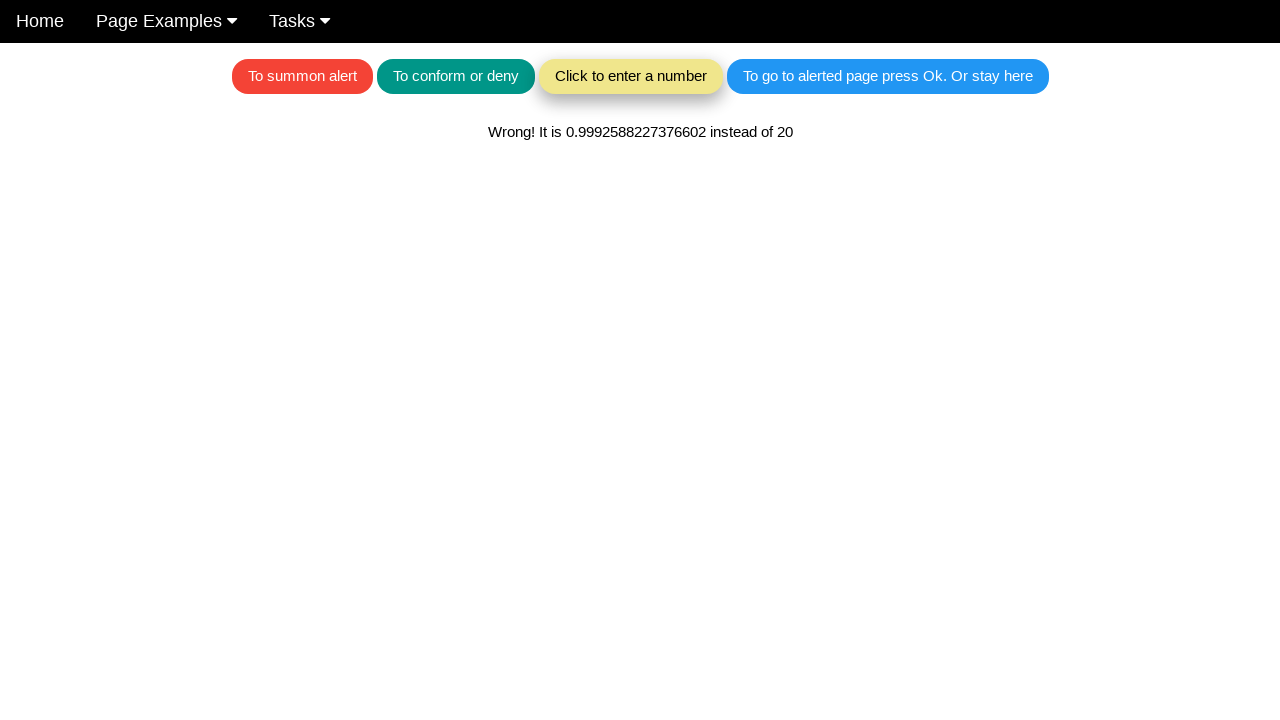